Tests right-click context menu functionality by right-clicking on a designated area, handling the alert that appears, and then clicking a link to navigate to a new page to verify its content.

Starting URL: https://the-internet.herokuapp.com/context_menu

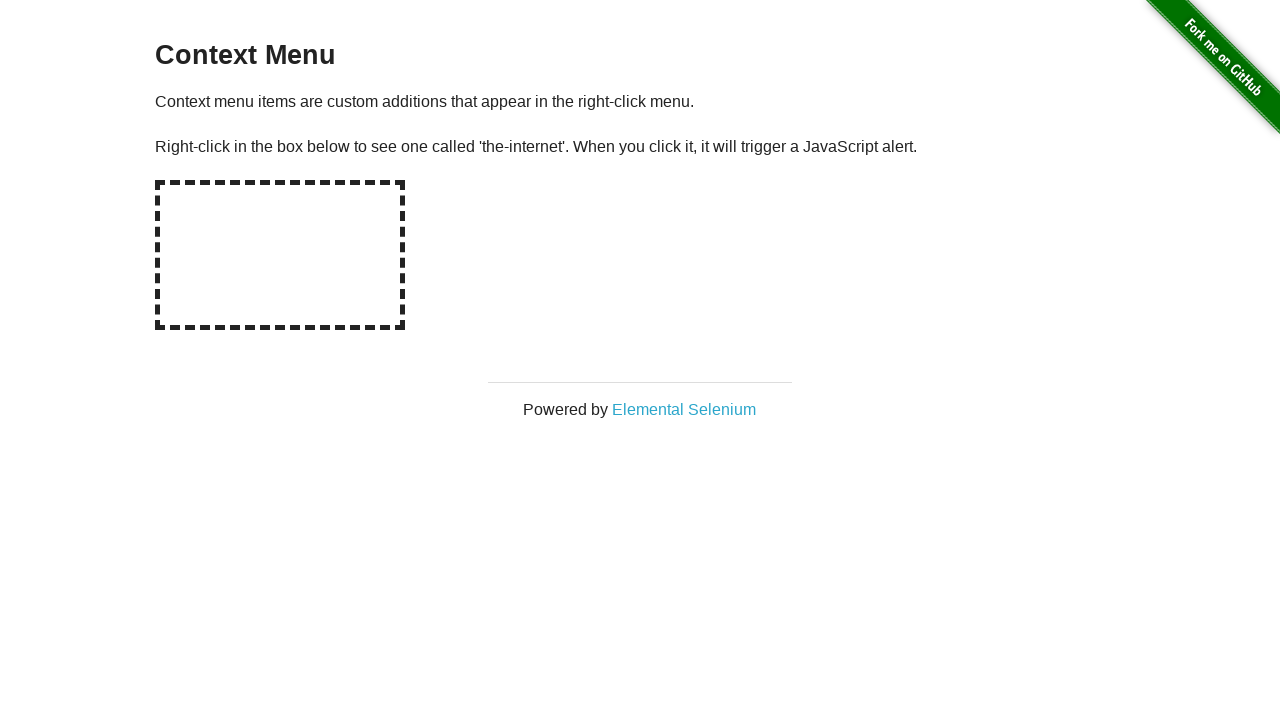

Right-clicked on the hot-spot area to open context menu at (280, 255) on #hot-spot
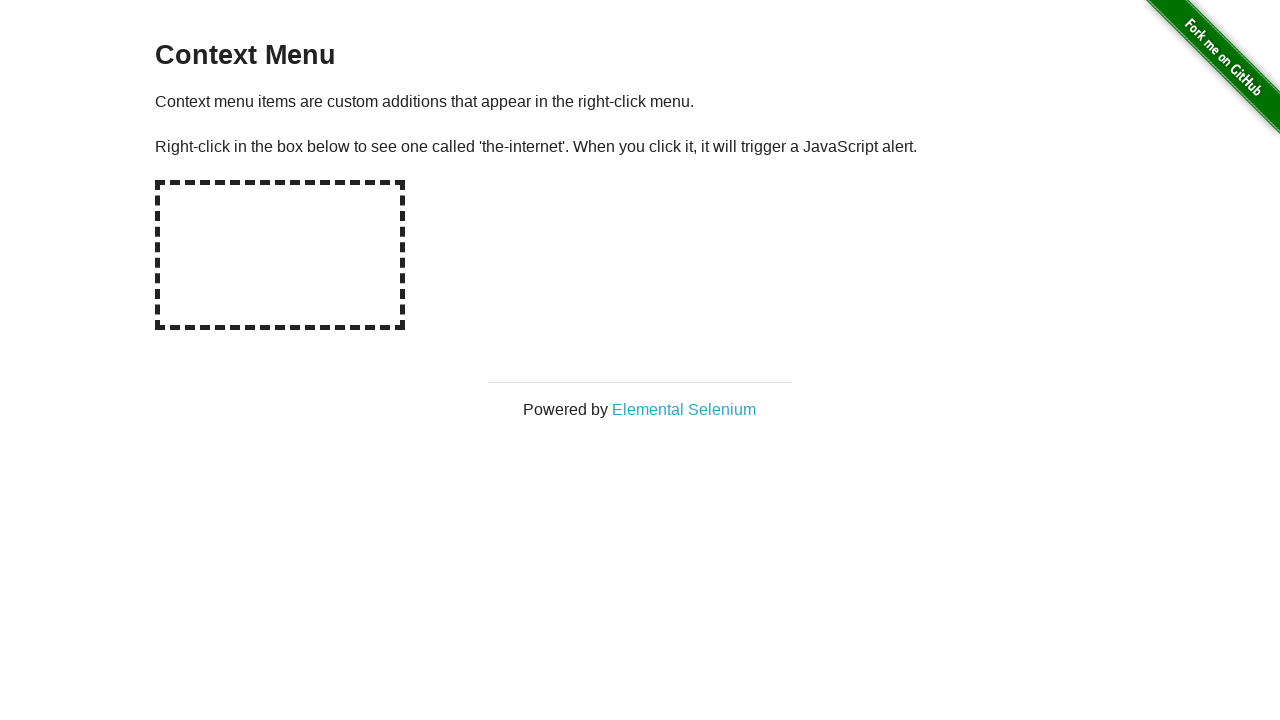

Located alert text 'You selected a context menu'
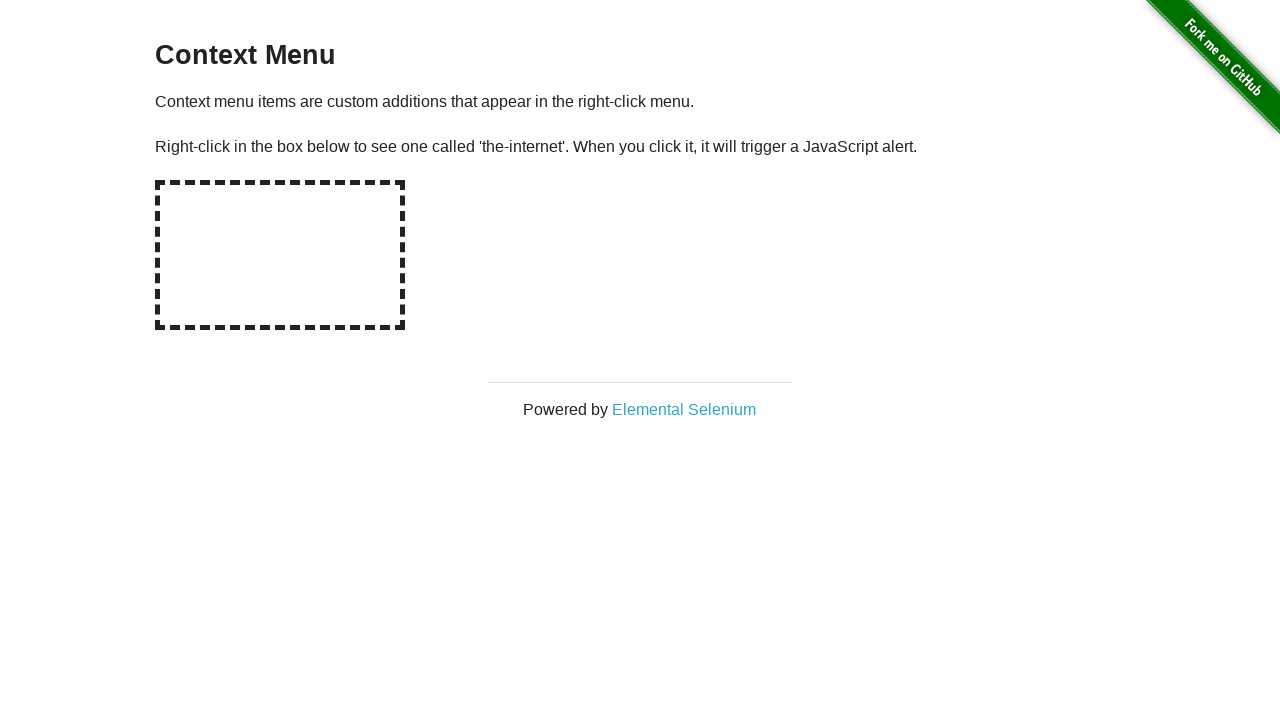

Set up dialog handler to auto-accept alerts
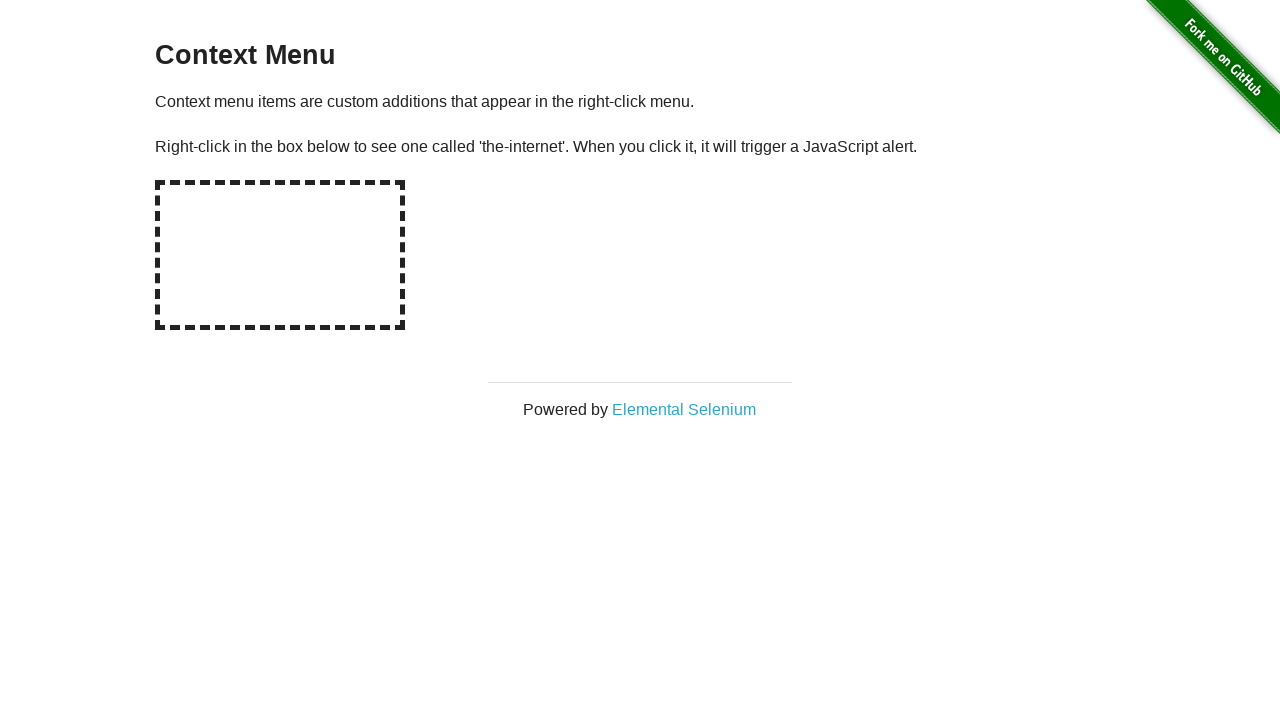

Evaluated JavaScript to prepare alert handling
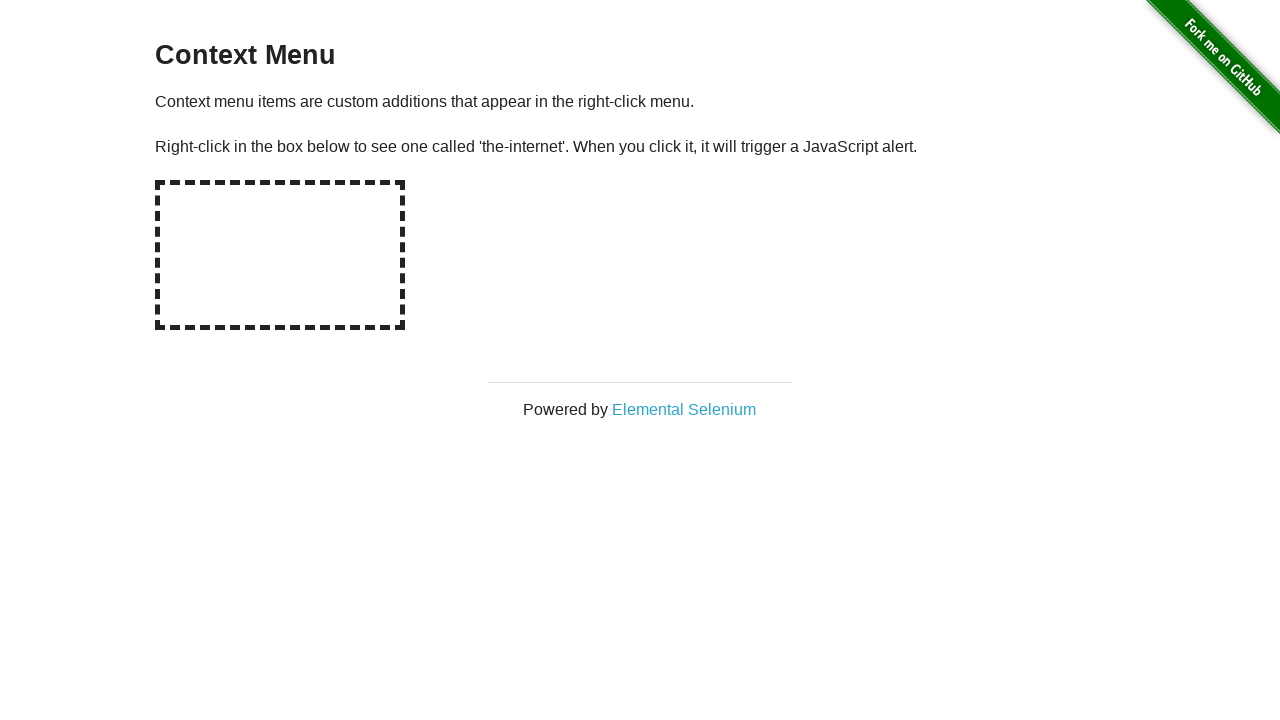

Set up one-time dialog handler for alert
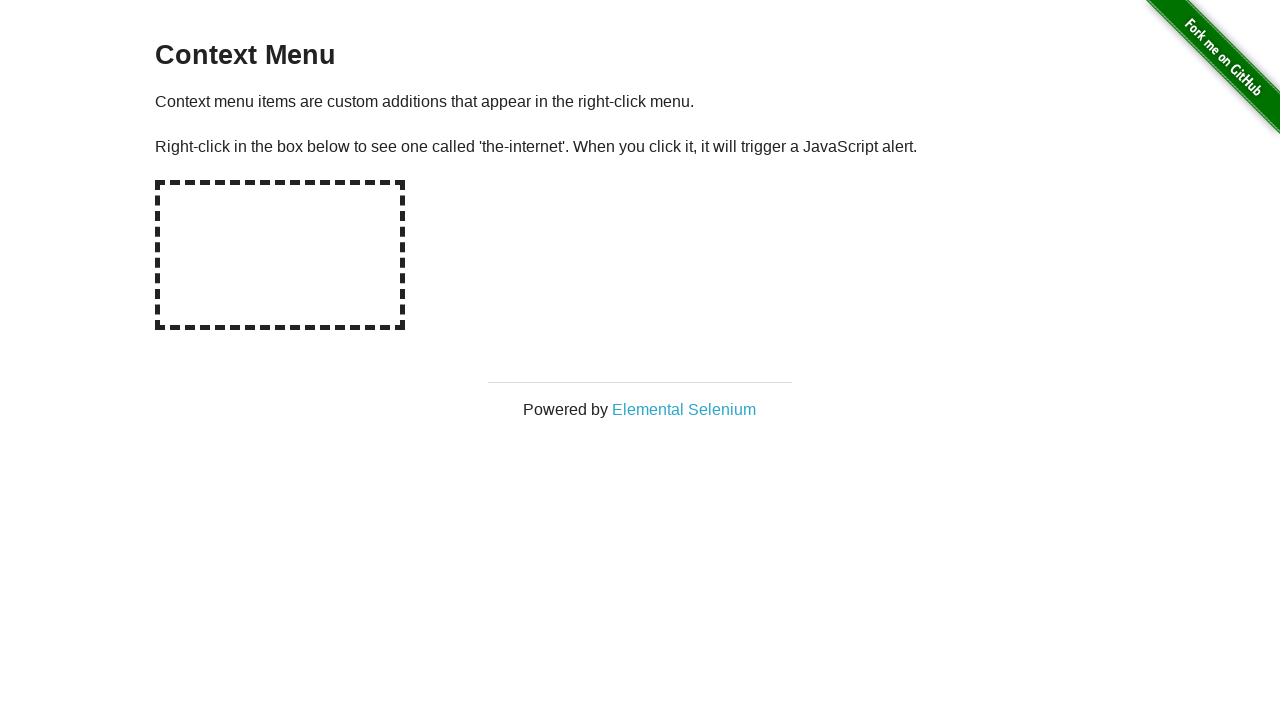

Right-clicked on hot-spot again to trigger context menu at (280, 255) on #hot-spot
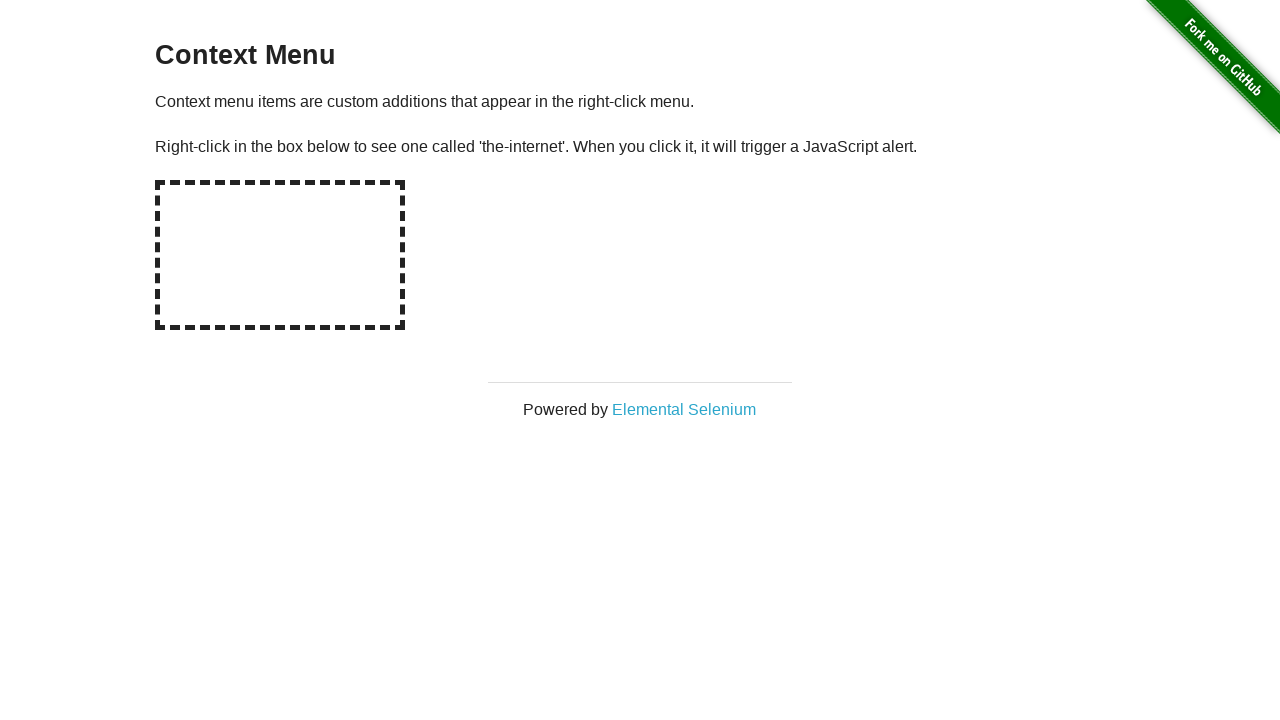

Clicked on 'Elemental Selenium' link, expecting new page to open at (684, 409) on text=Elemental Selenium
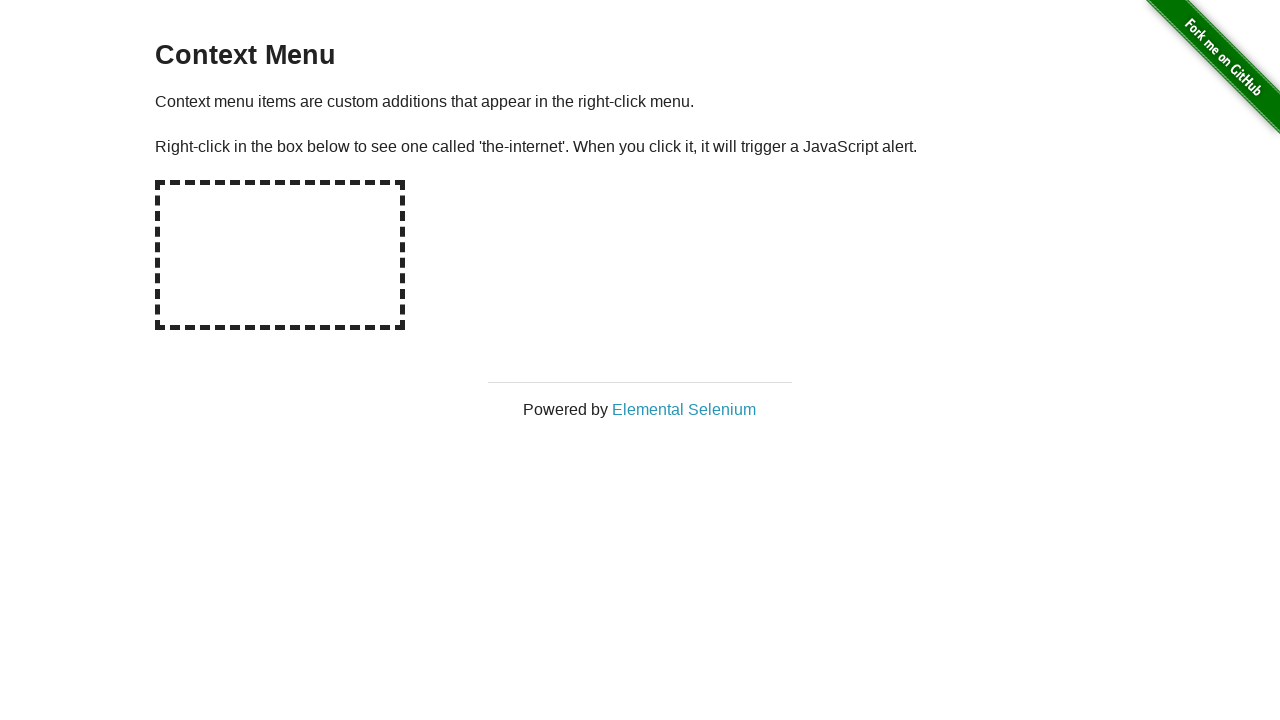

Switched to new page opened from link click
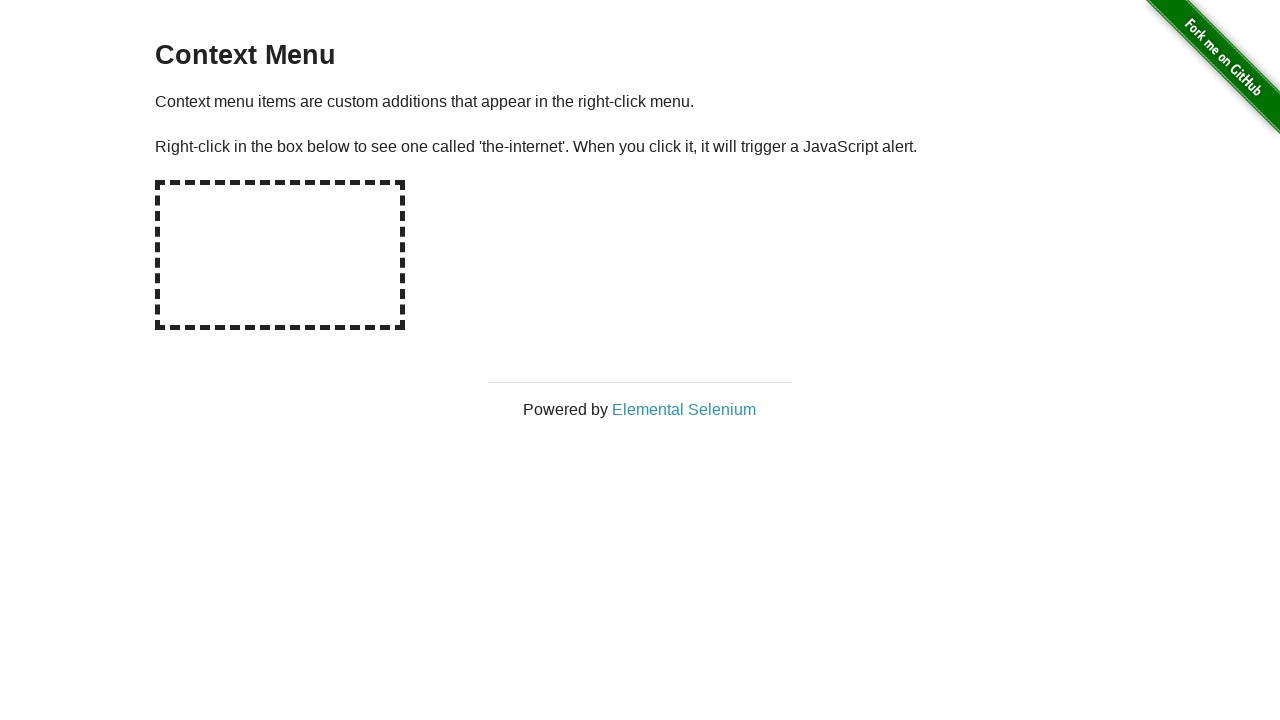

New page finished loading
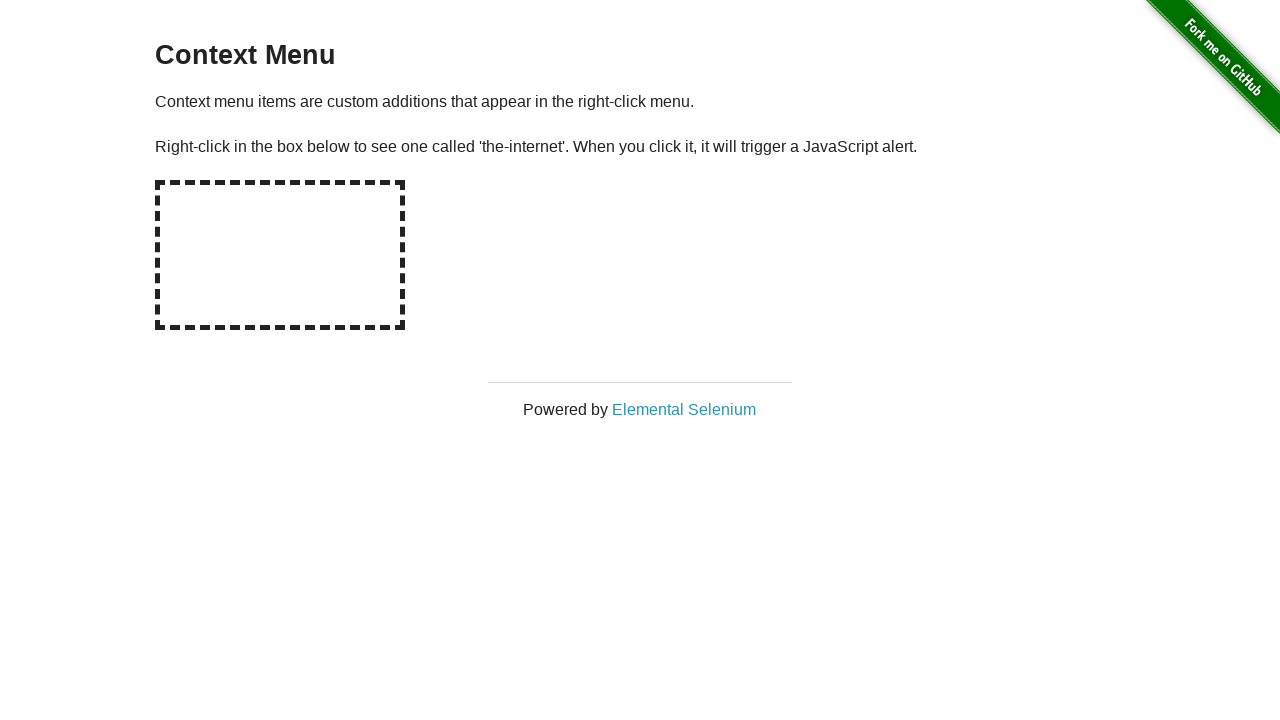

Verified h1 heading is present on new page
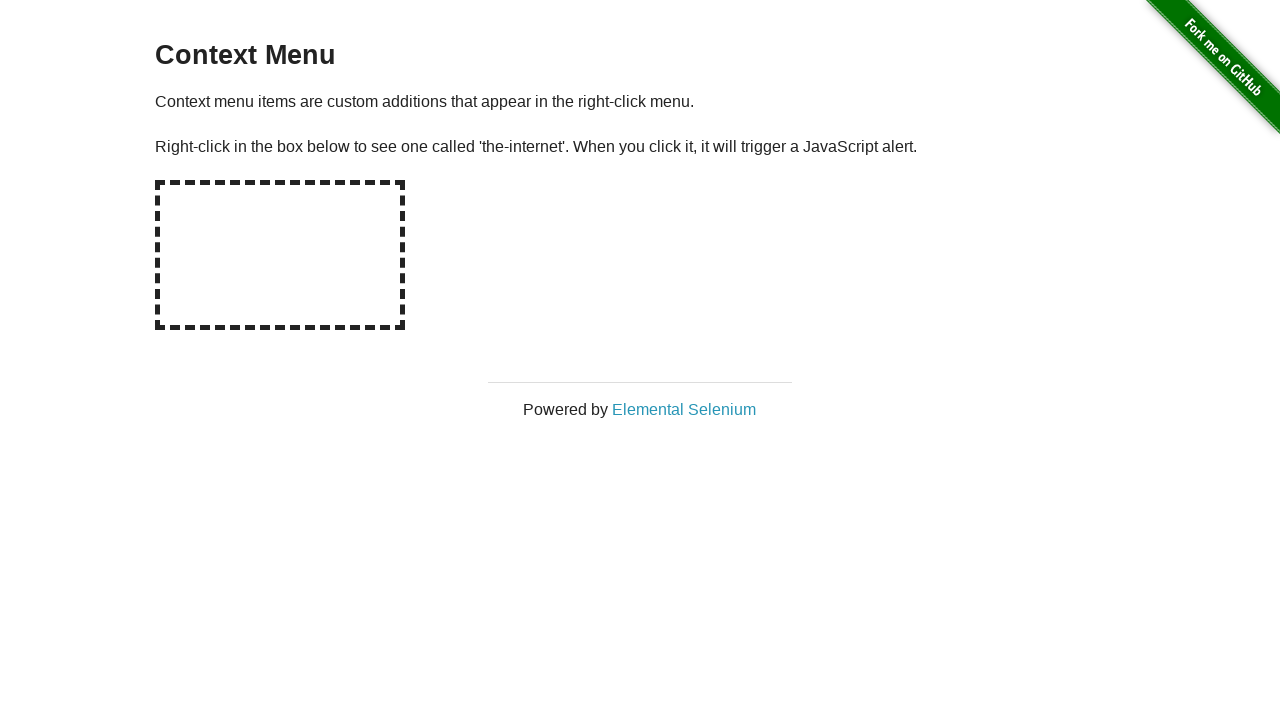

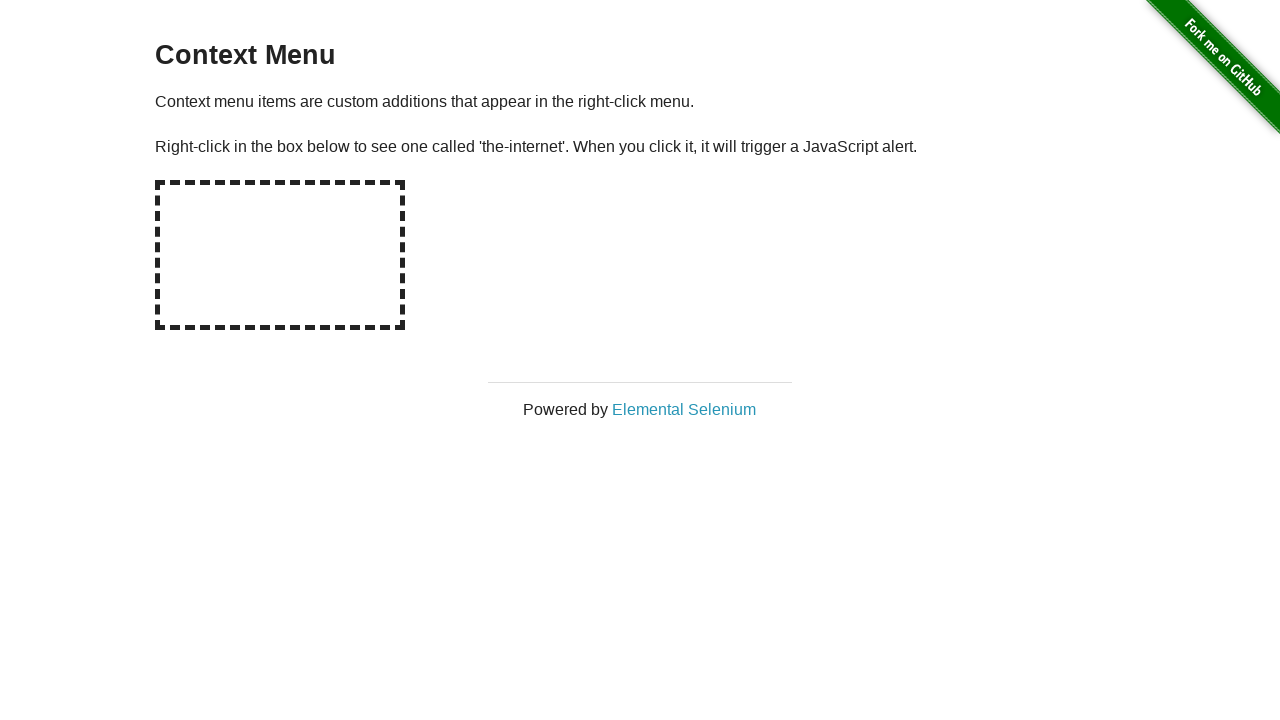